Tests scrolling the page down by 600 pixels

Starting URL: https://www.selenium.dev/documentation/

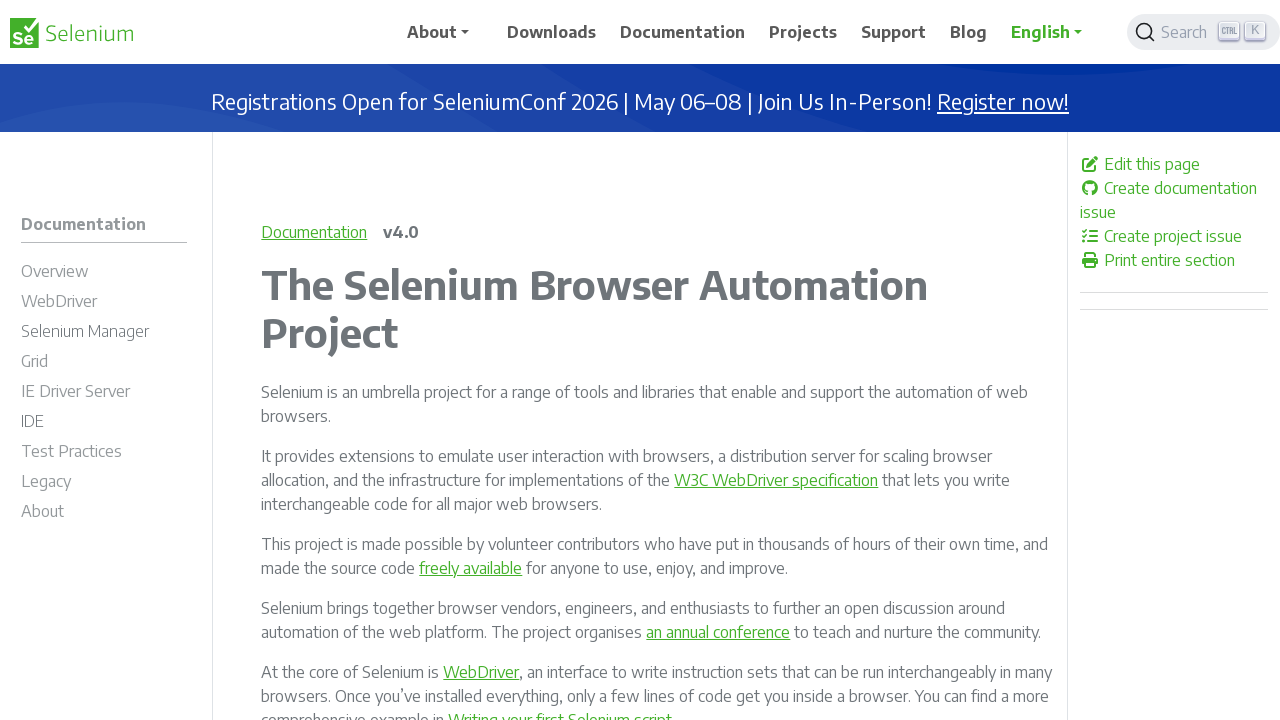

Waited for page to reach domcontentloaded state at https://www.selenium.dev/documentation/
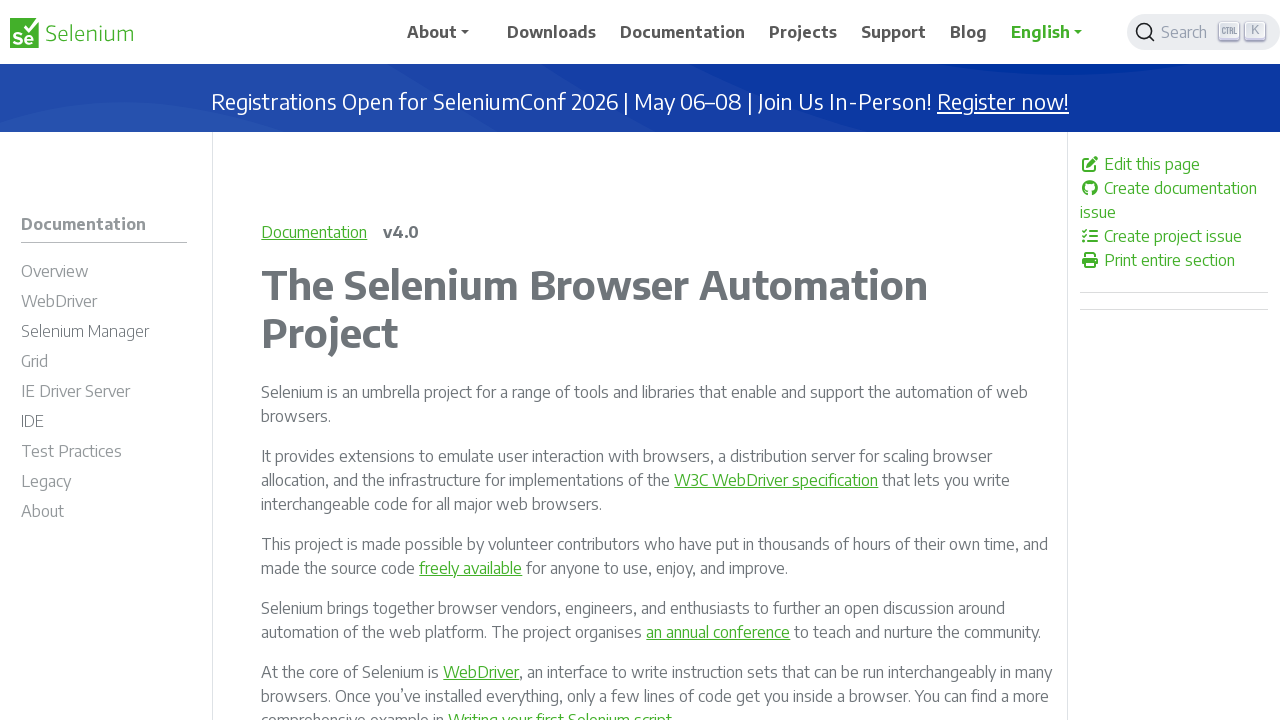

Scrolled page down by 600 pixels
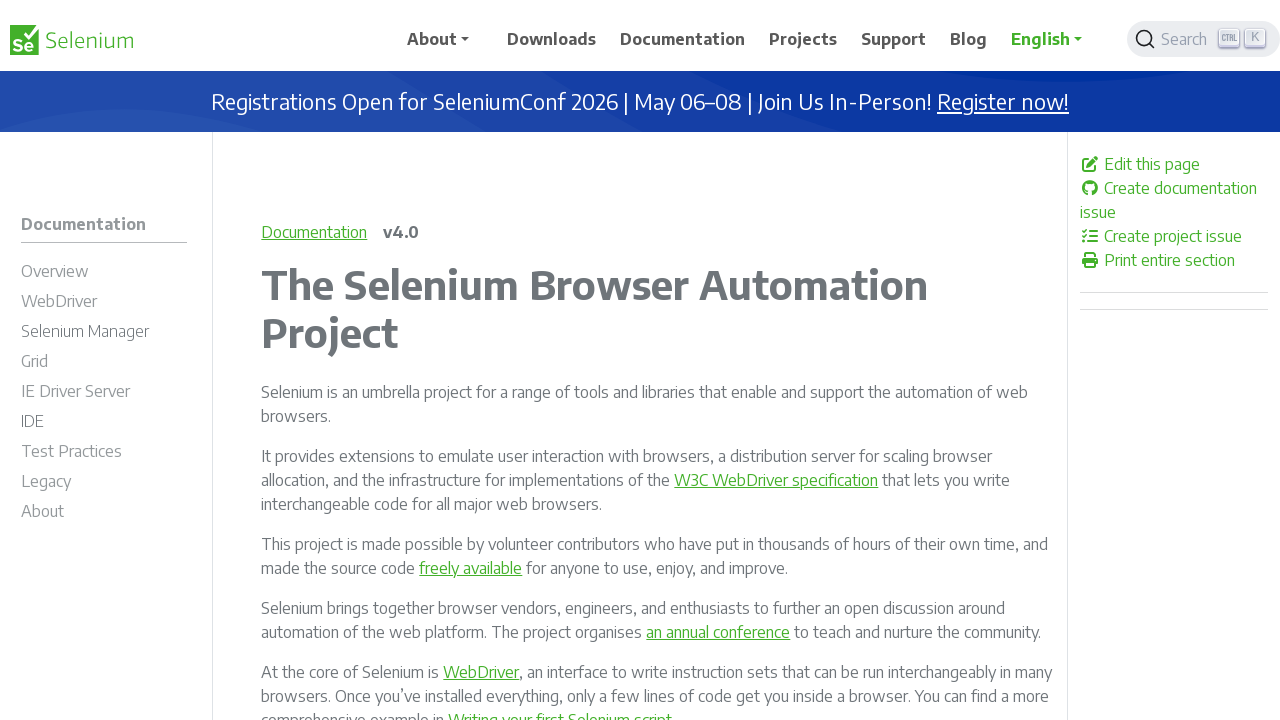

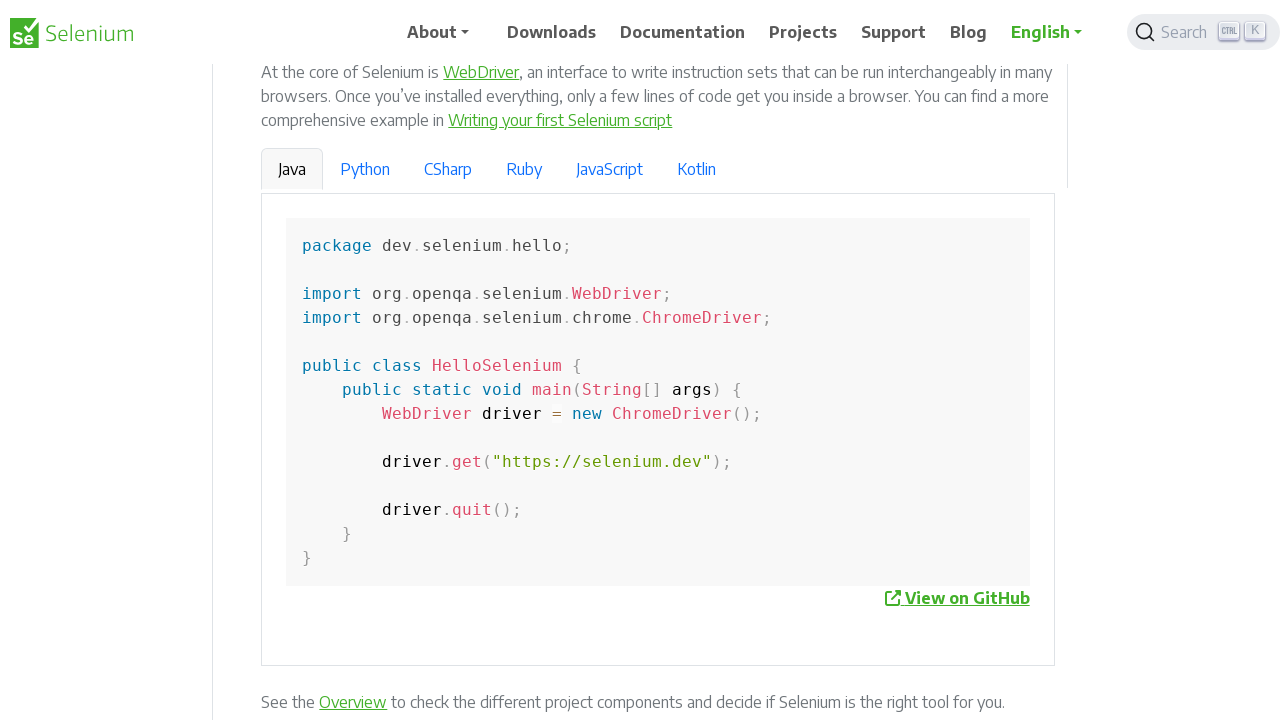